Tests drag and drop functionality from one element to another dropzone

Starting URL: https://marcojakob.github.io/dart-dnd/nested_dropzones/

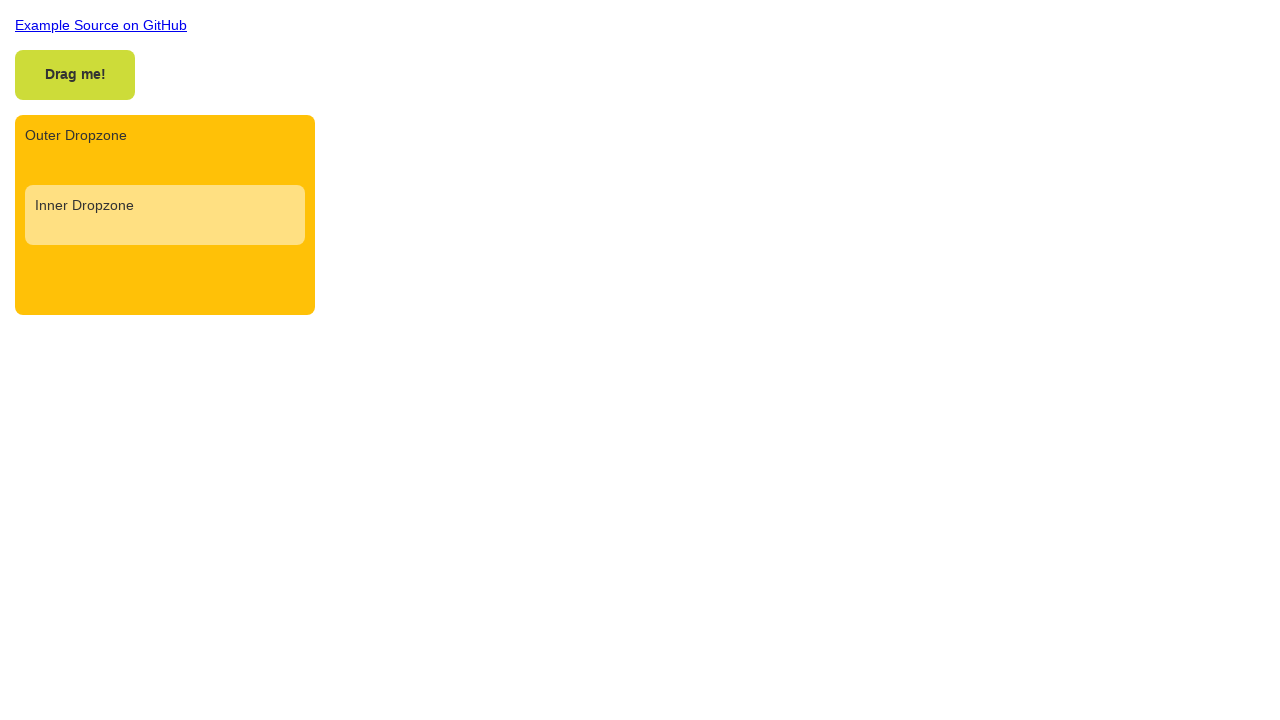

Navigated to nested dropzones test page
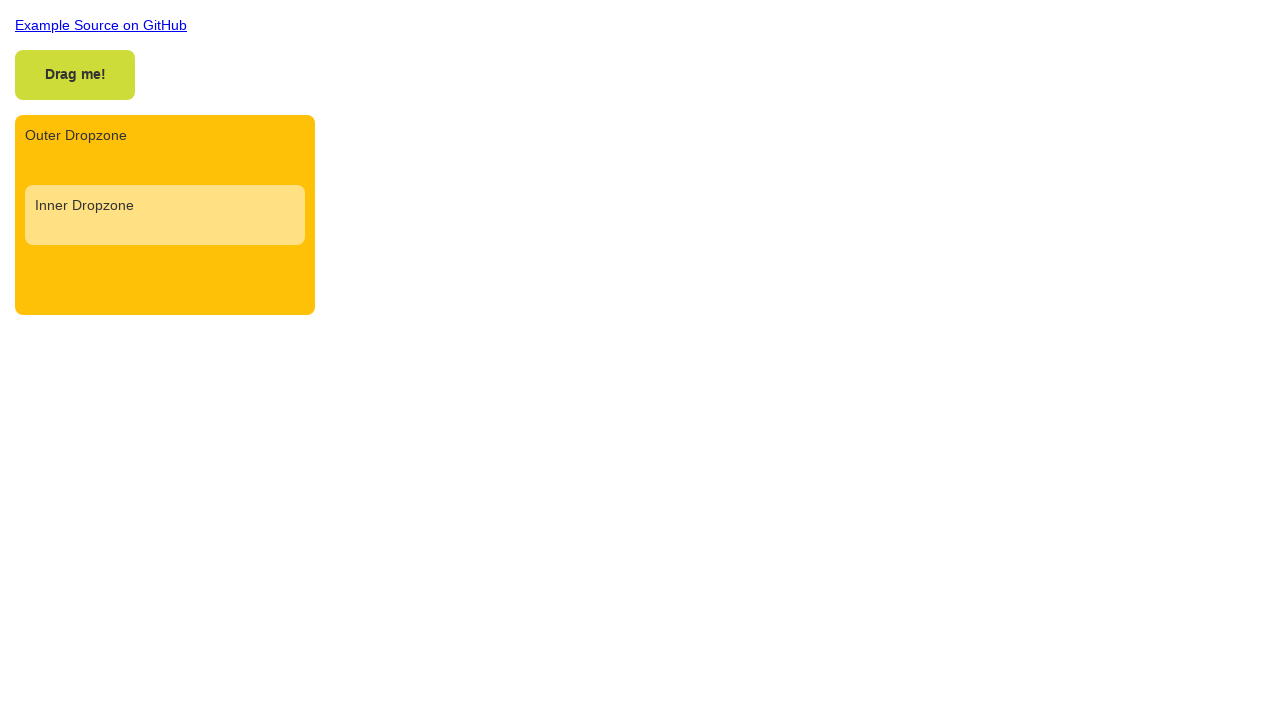

Dragged element to dropzone at (165, 215)
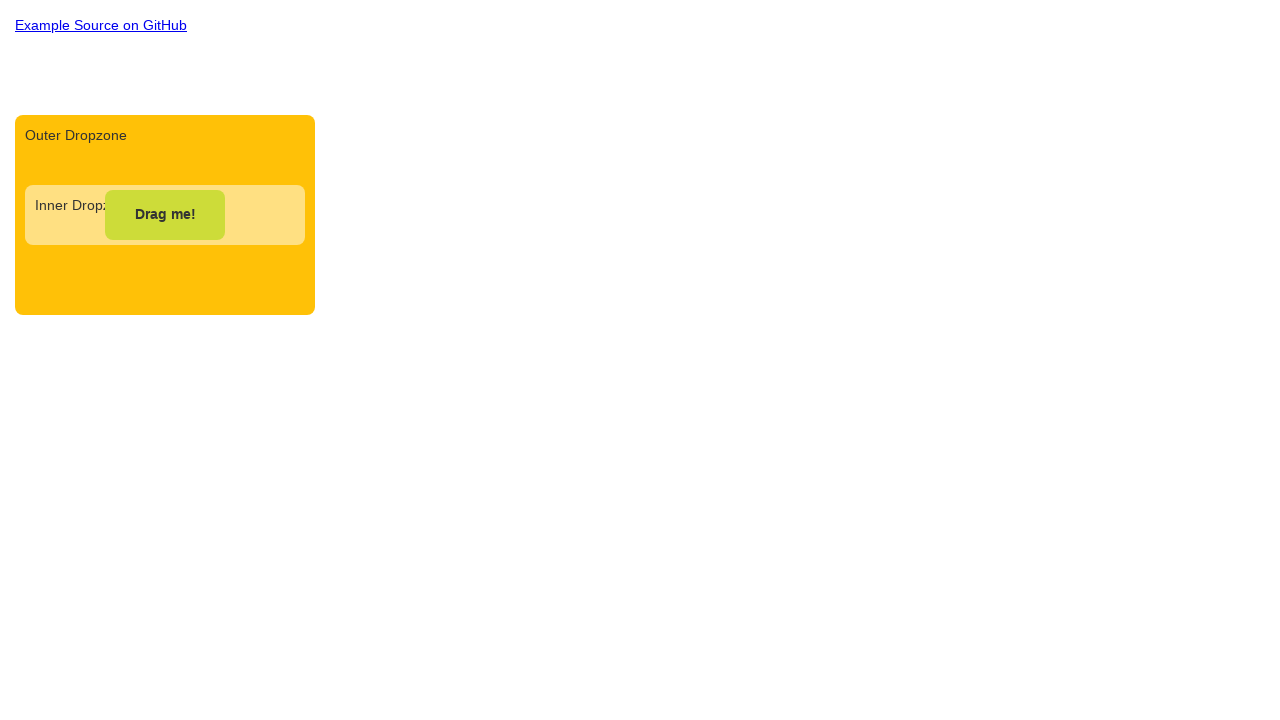

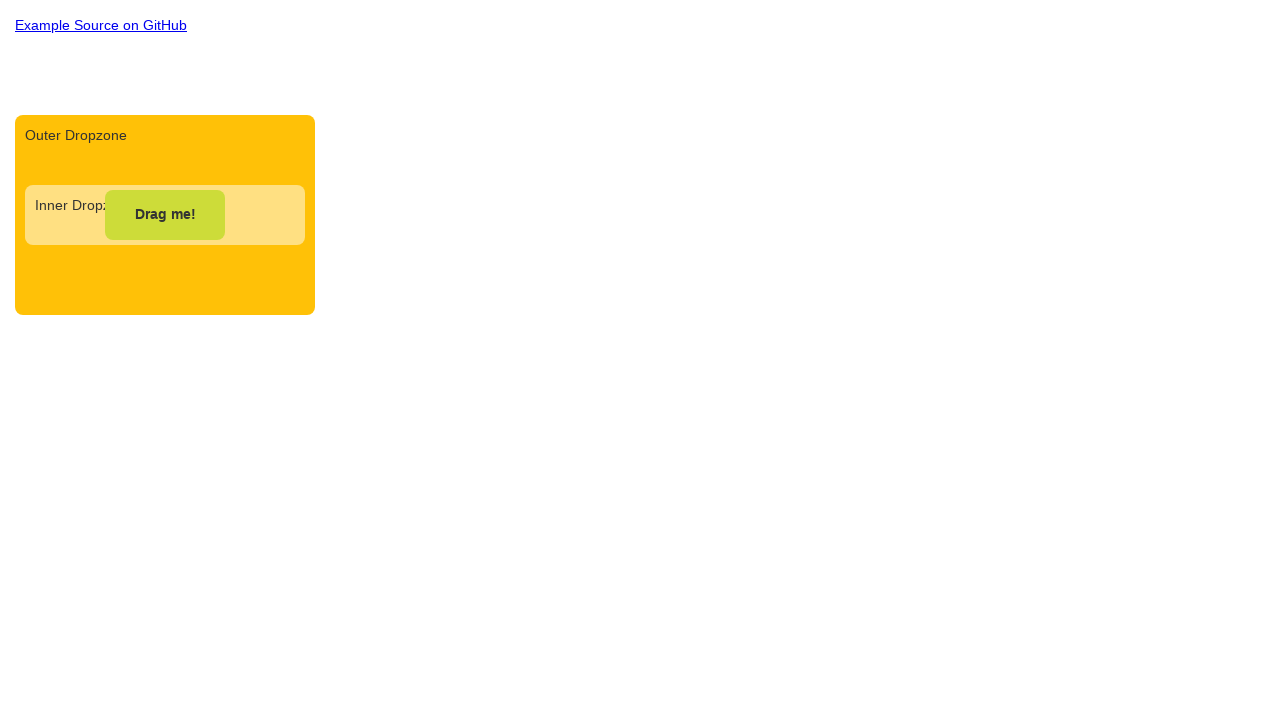